Tests navigation to Browse Languages page and verifies the table headers Language and Author are displayed

Starting URL: http://www.99-bottles-of-beer.net/

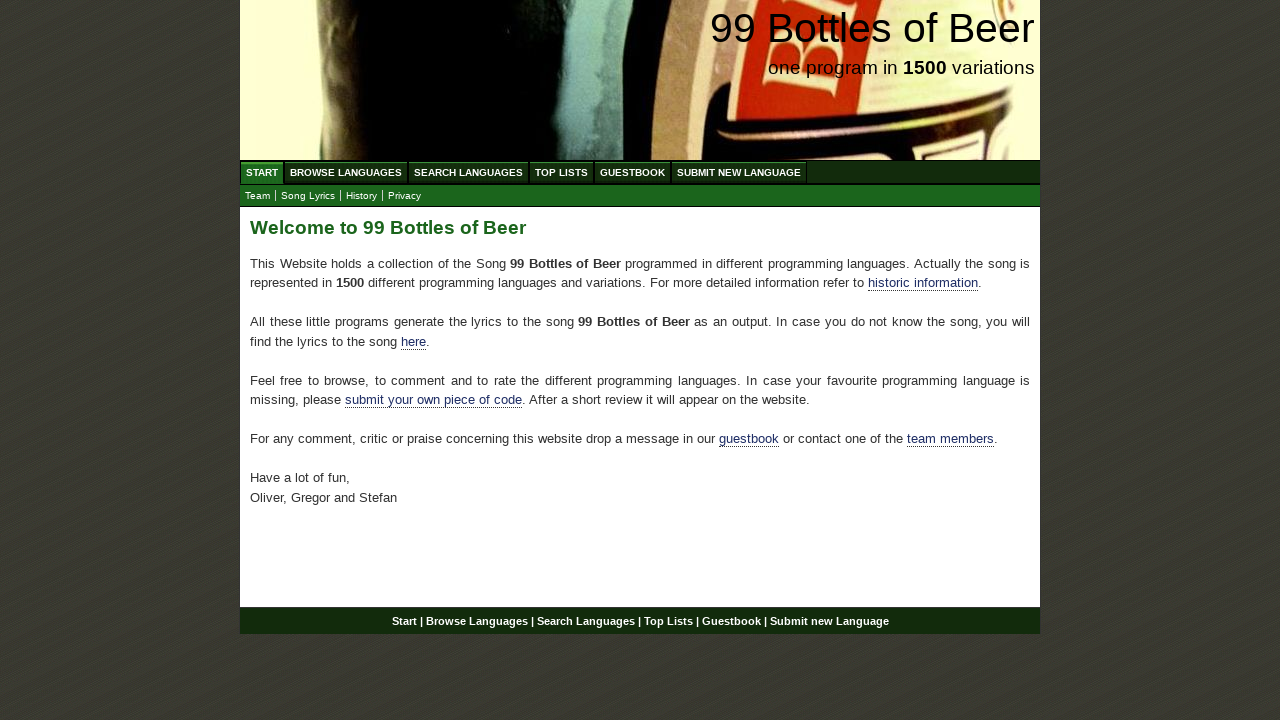

Clicked on Browse Languages link at (346, 172) on #menu a[href='/abc.html']
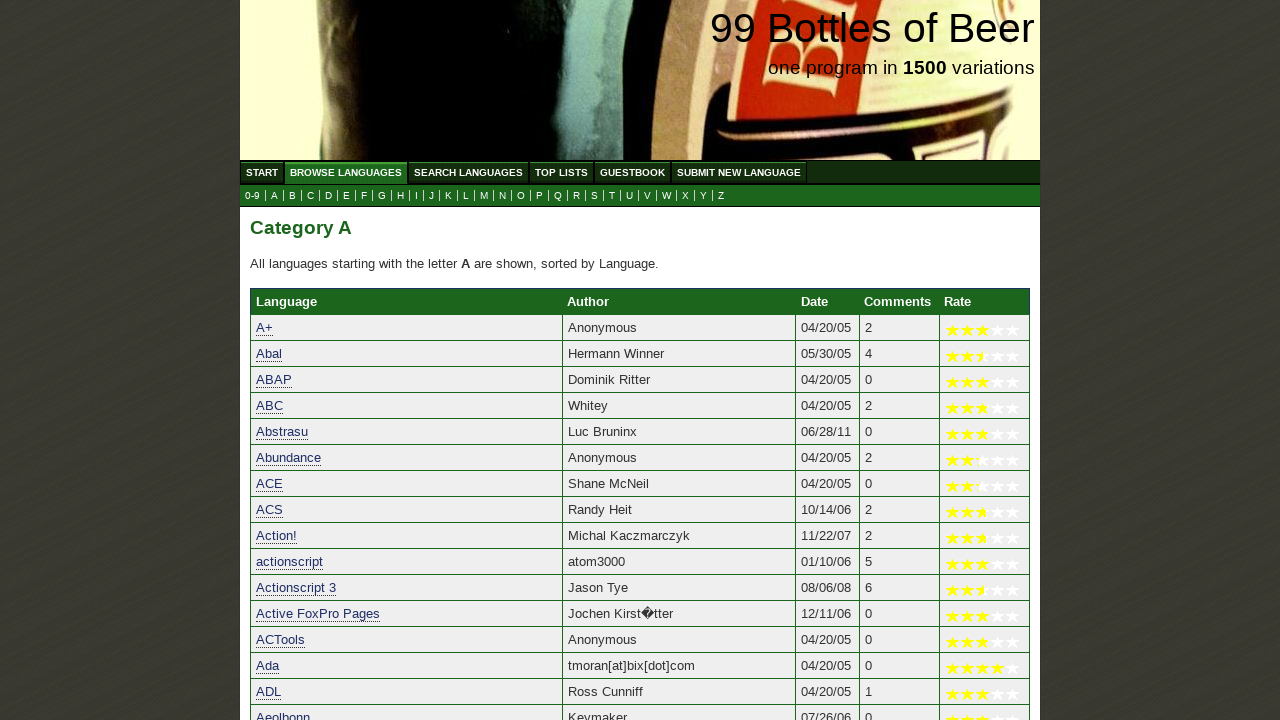

Verified Language header is displayed in table
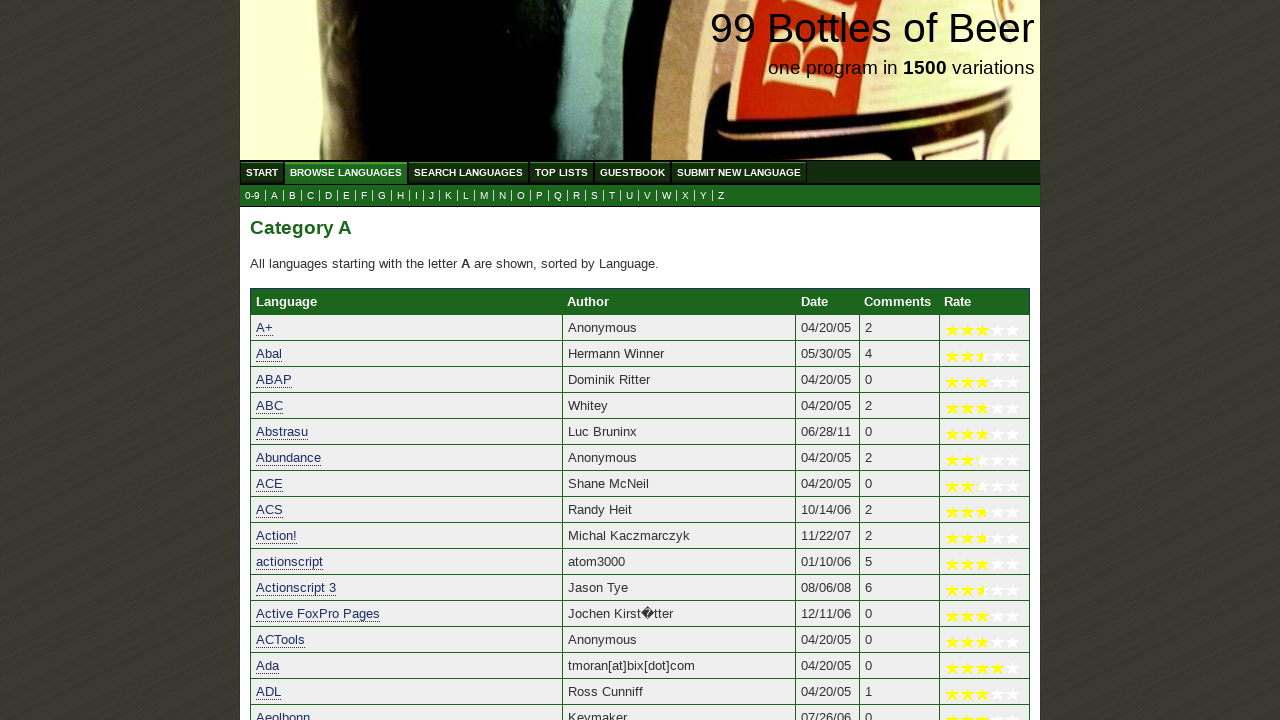

Verified Author header is displayed in table
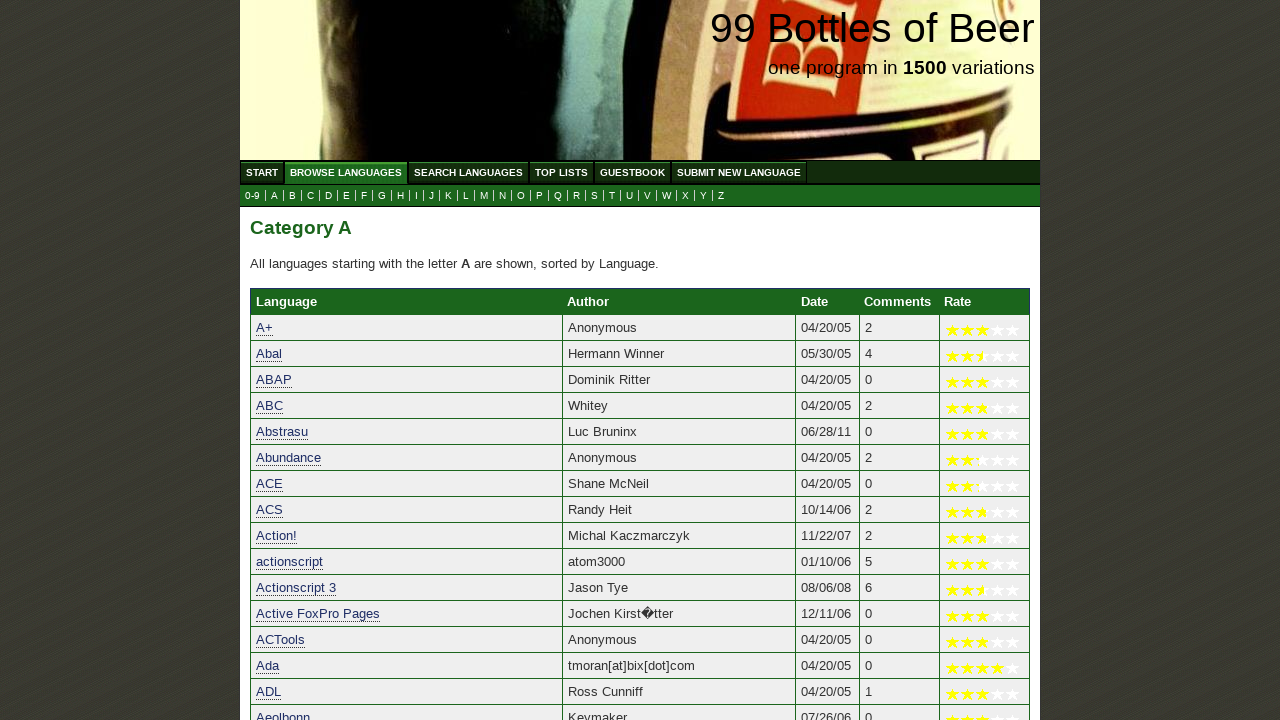

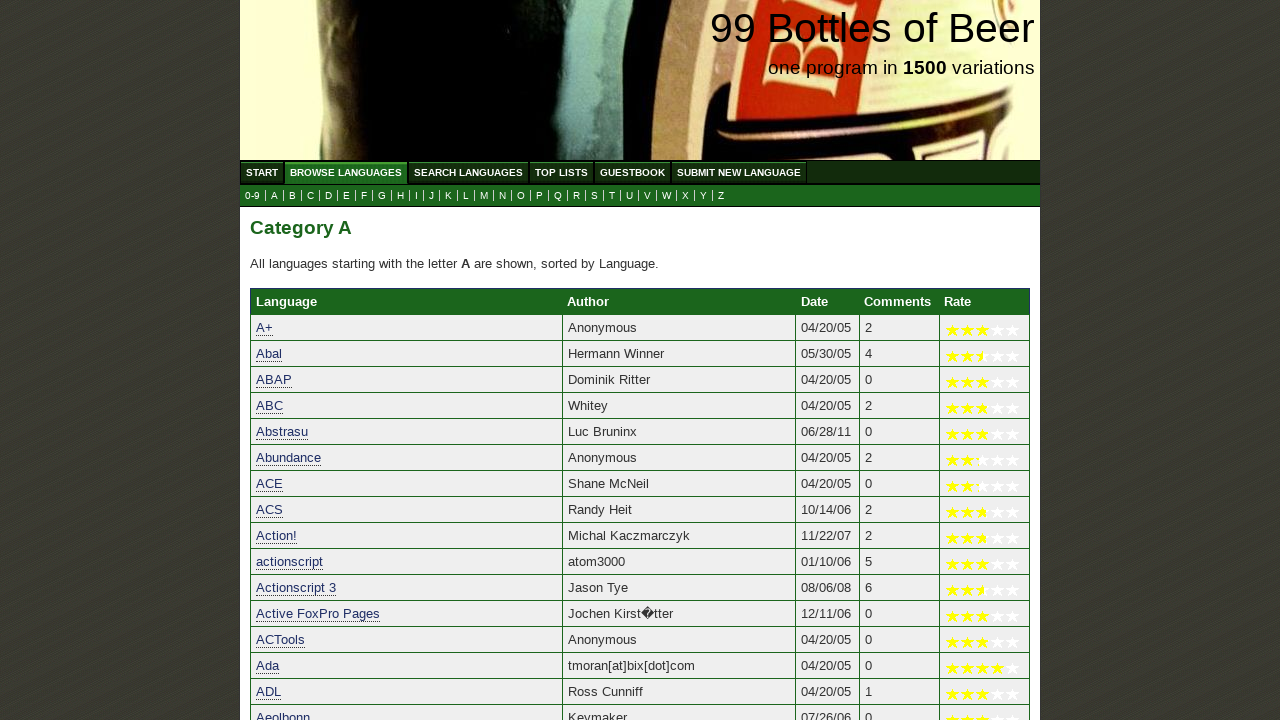